Tests handling a simple JavaScript alert by clicking a button, accepting the alert, and verifying the result message

Starting URL: http://the-internet.herokuapp.com/javascript_alerts

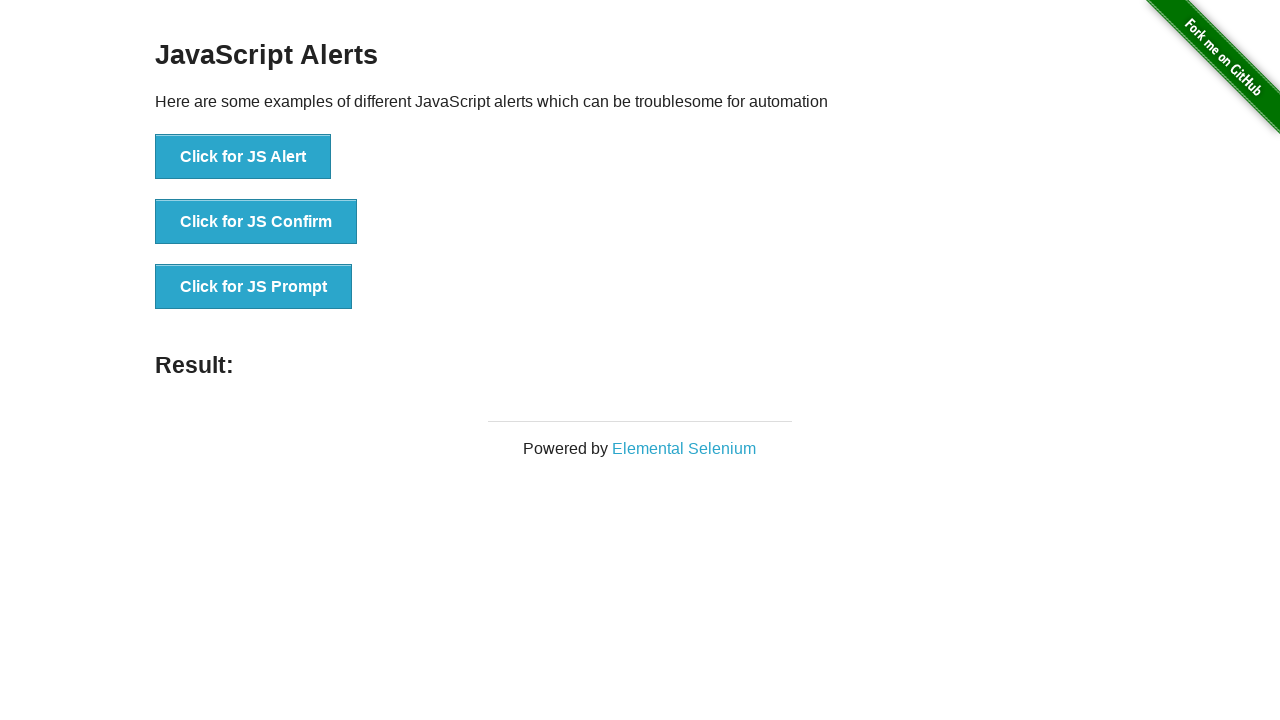

Set up dialog handler to automatically accept alerts
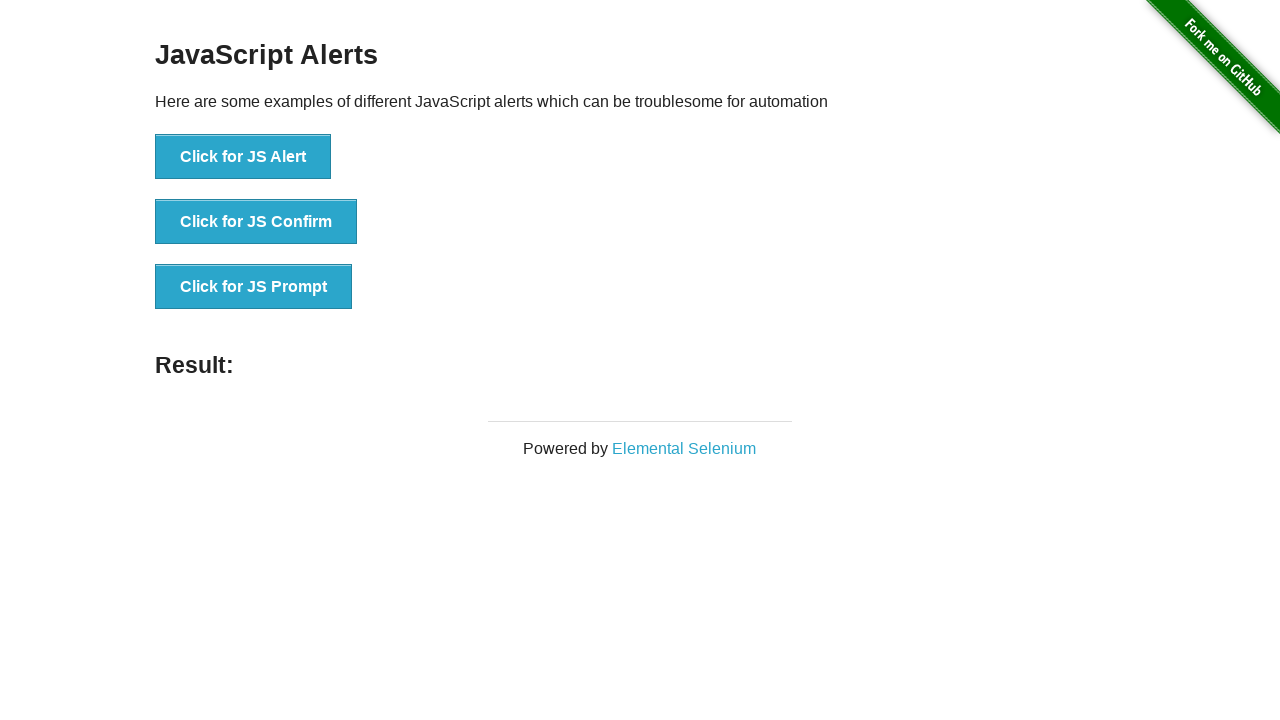

Clicked 'Click for JS Alert' button to trigger JavaScript alert at (243, 157) on xpath=//button[text()='Click for JS Alert']
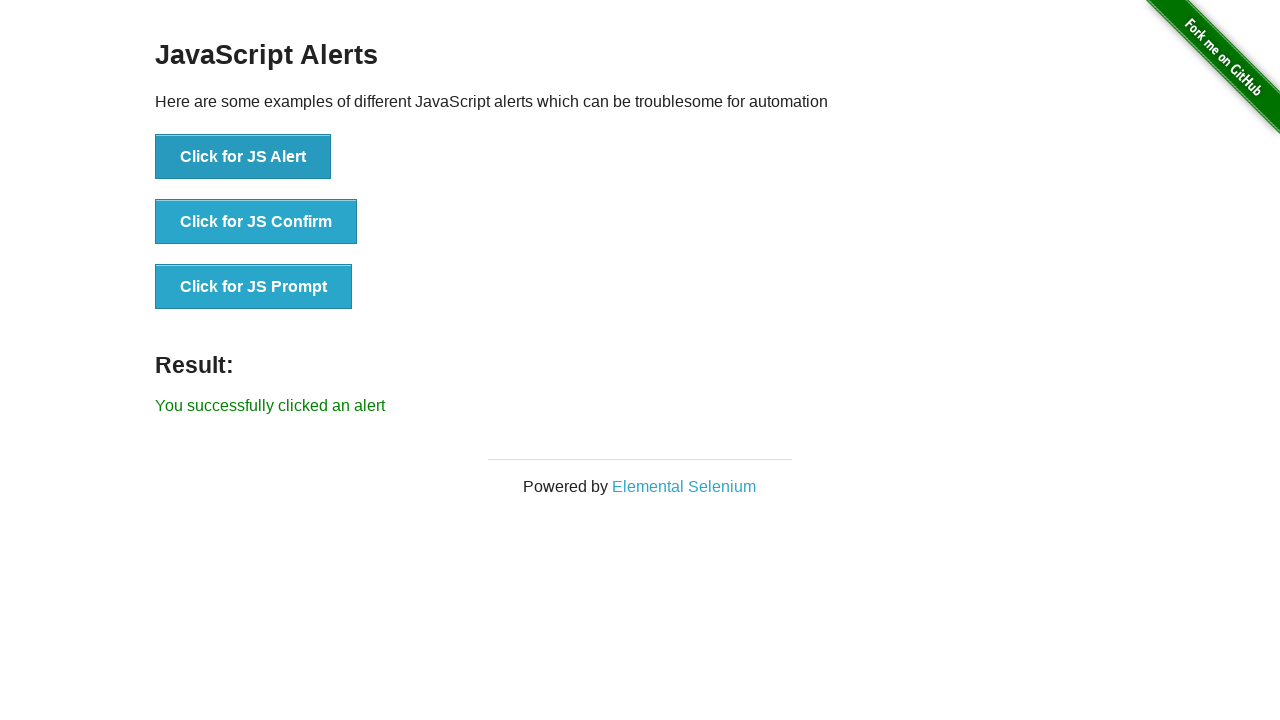

Result message element appeared after alert was accepted
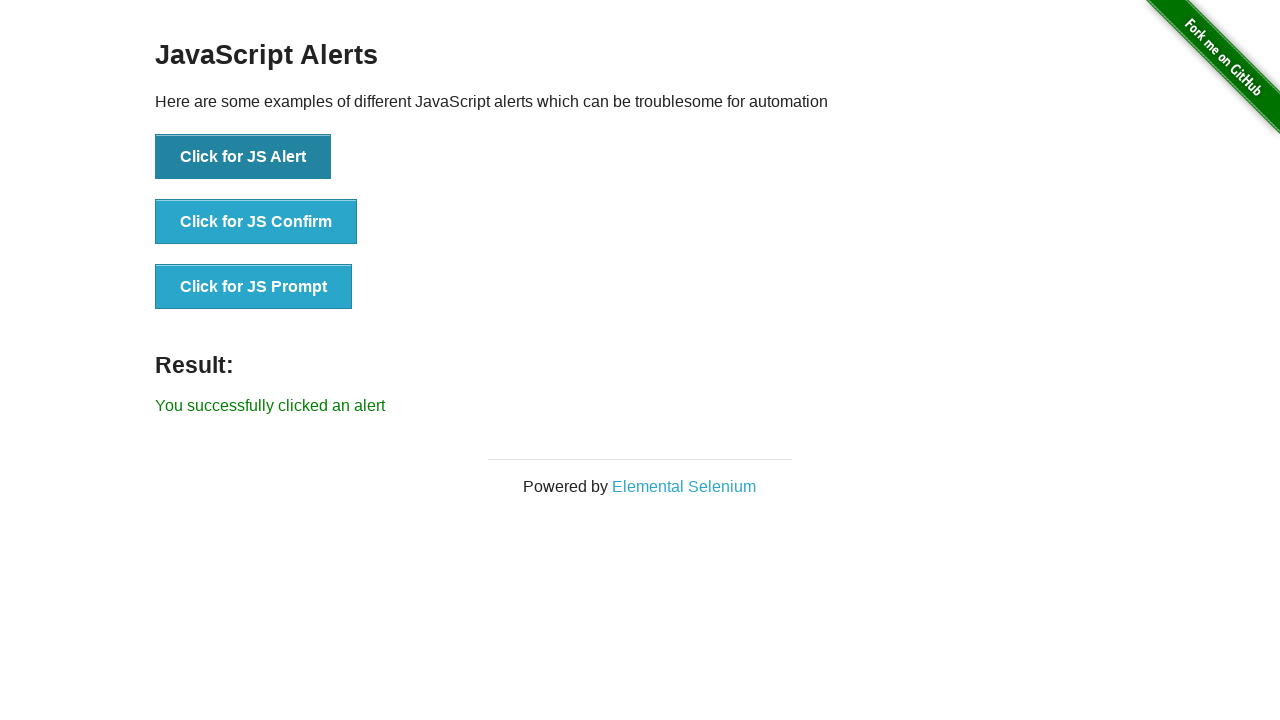

Retrieved result text: 'You successfully clicked an alert'
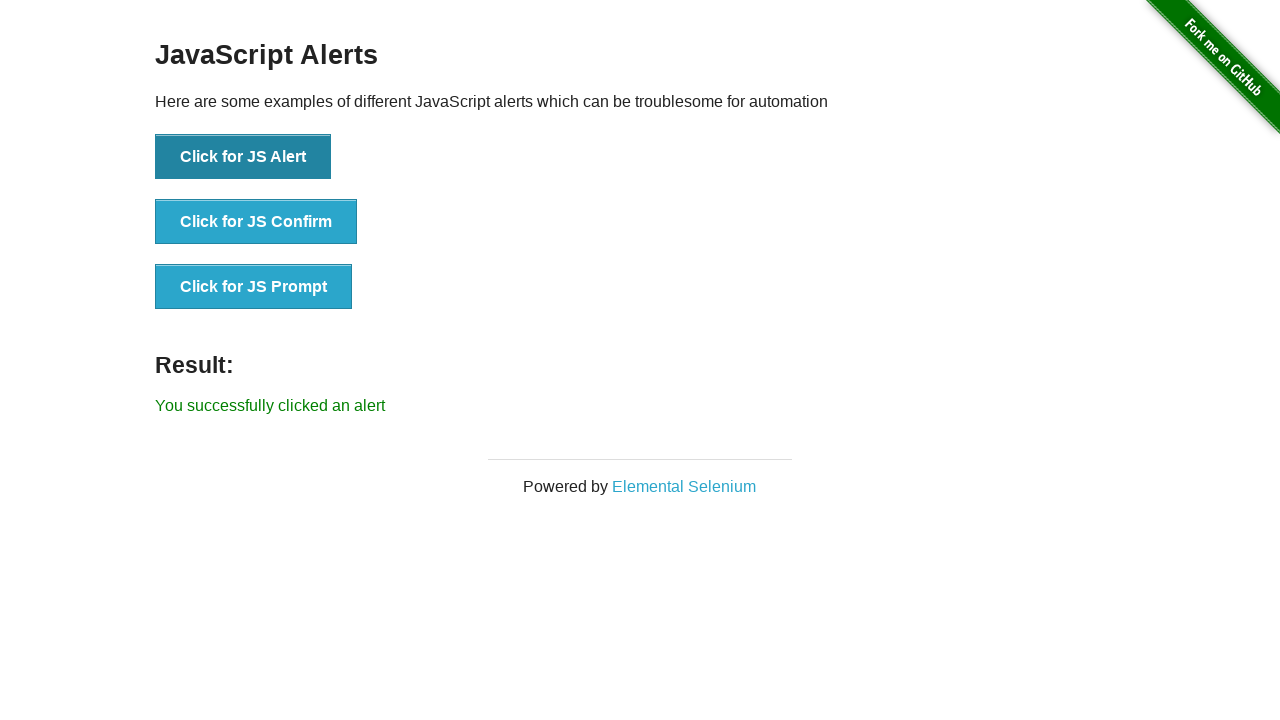

Verified that result text matches expected message 'You successfully clicked an alert'
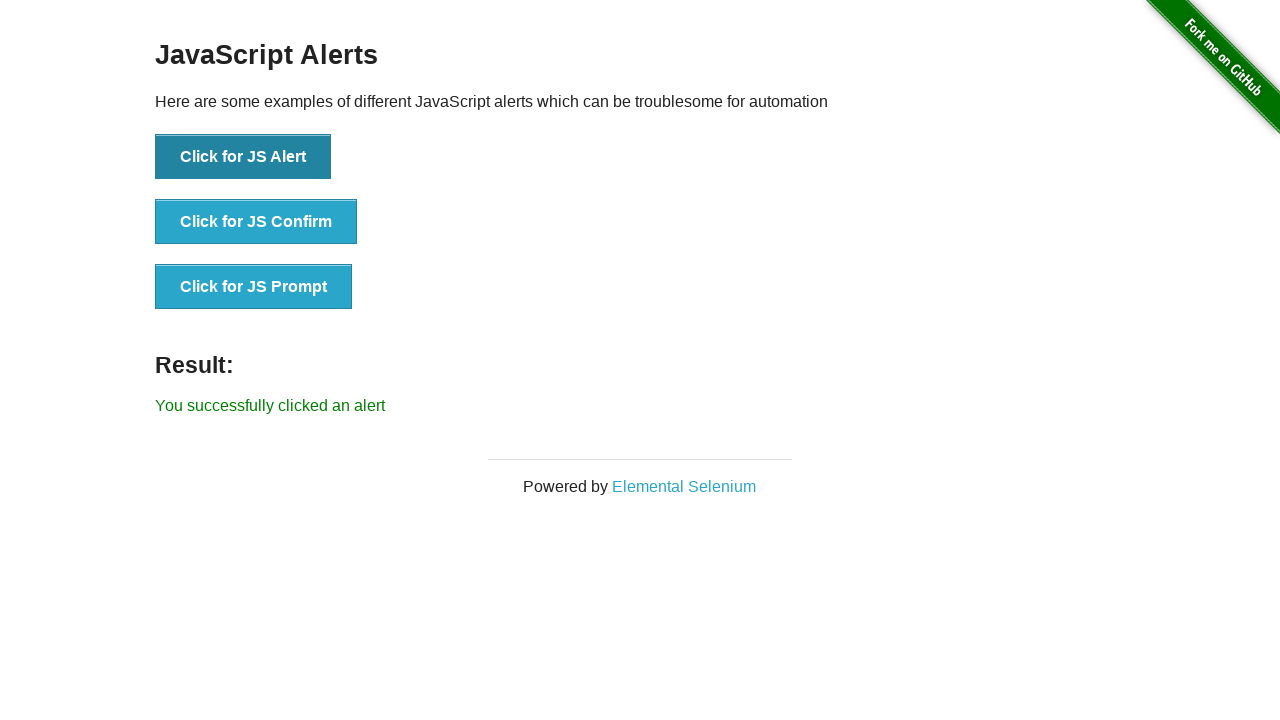

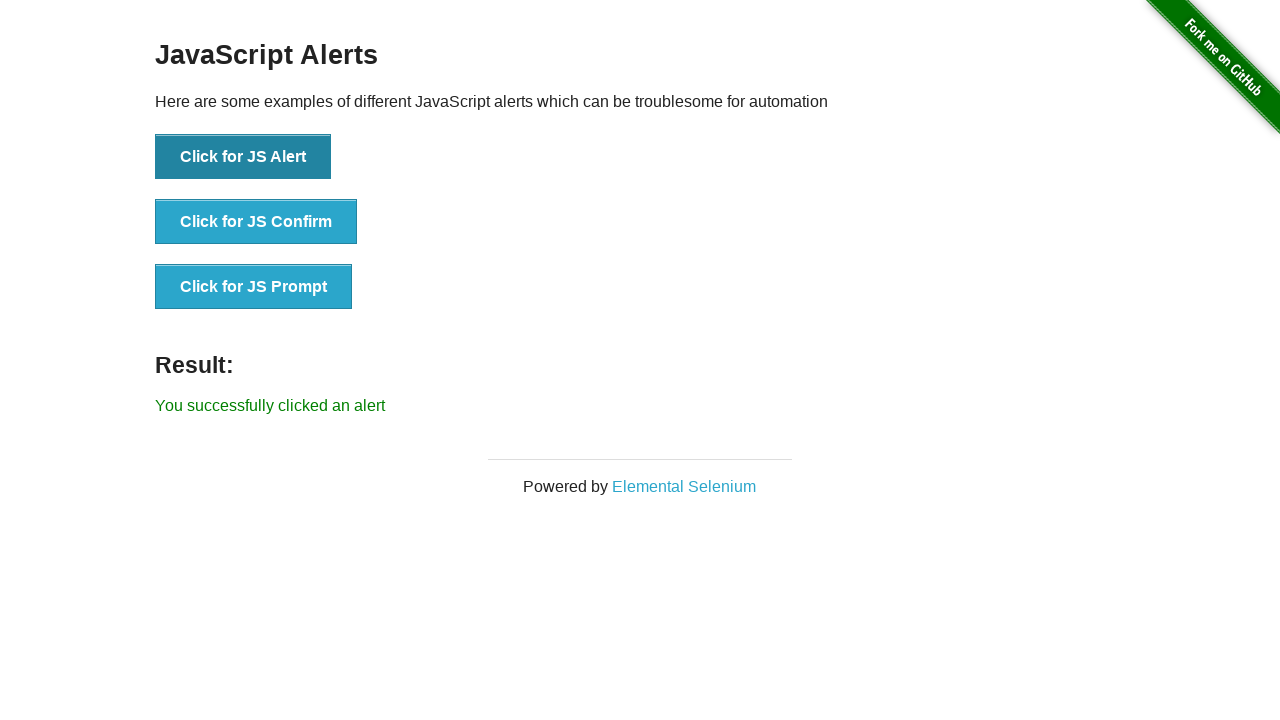